Fills out and submits a form with first name, last name, and email fields

Starting URL: https://secure-retreat-92358.herokuapp.com

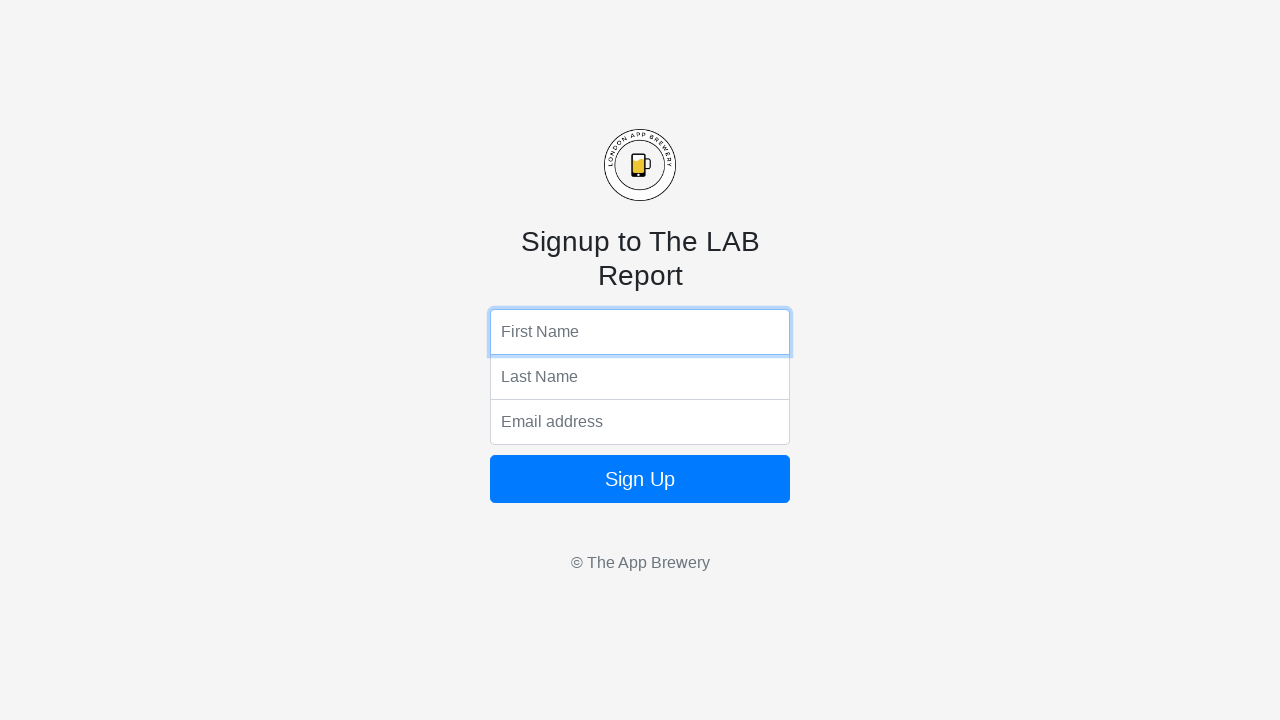

Filled first name field with 'John' on input[name='fName']
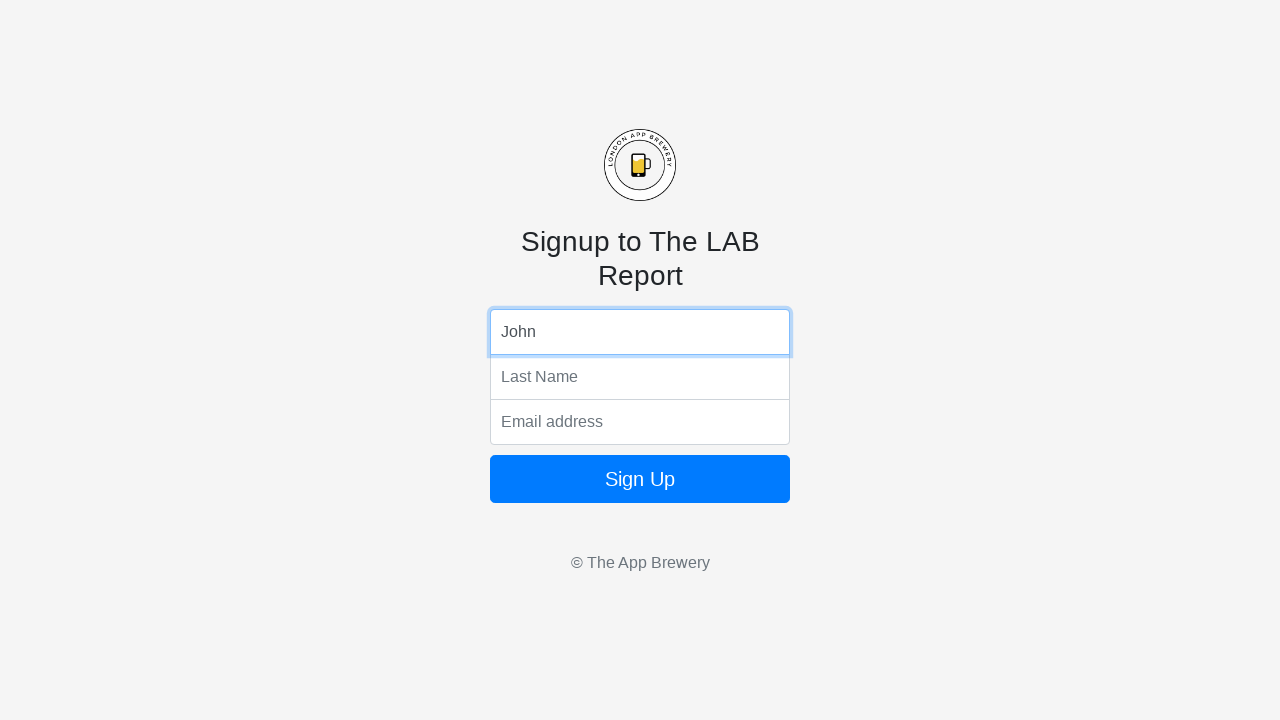

Filled last name field with 'Johnson' on input[name='lName']
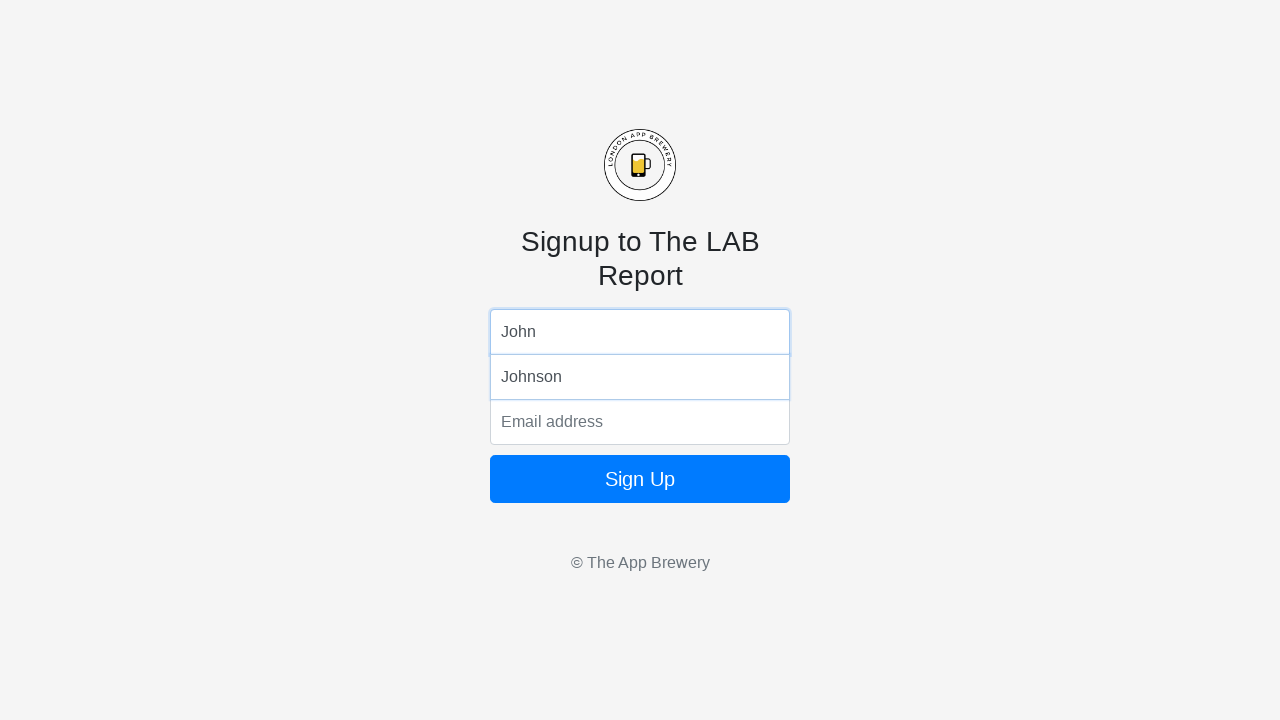

Filled email field with 'john@johnson.com' on input[name='email']
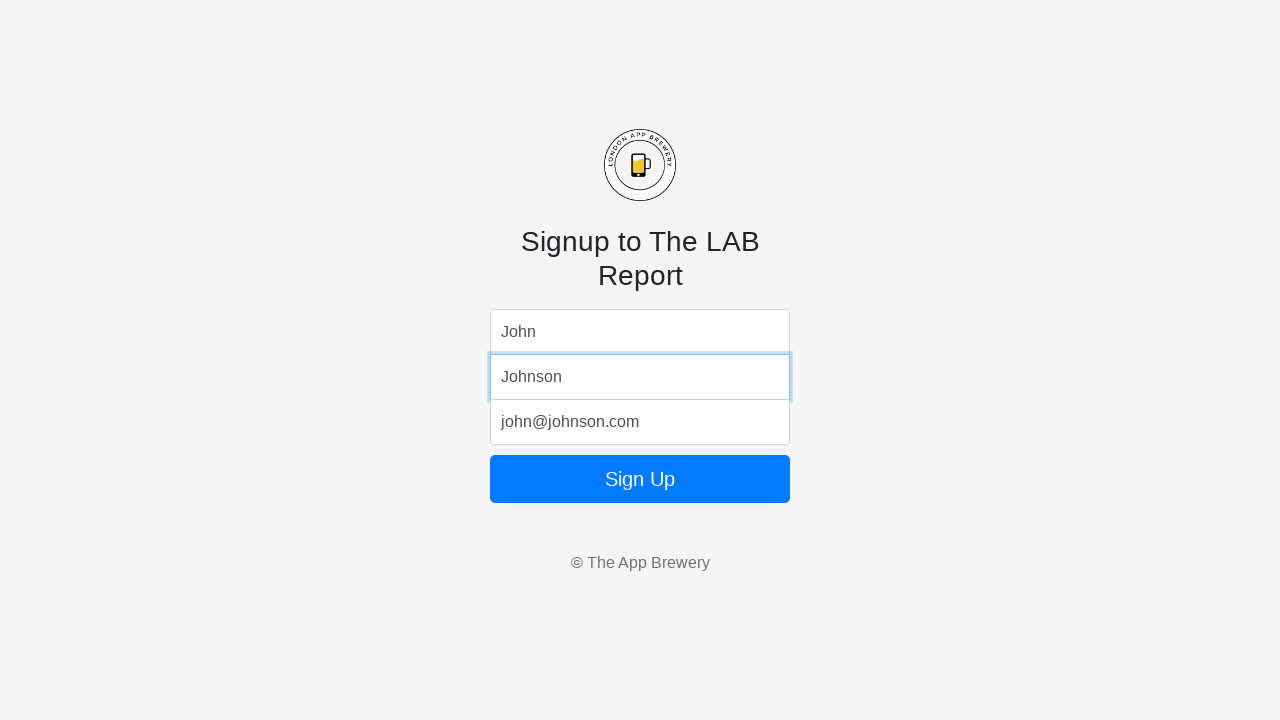

Clicked form submit button at (640, 479) on form button
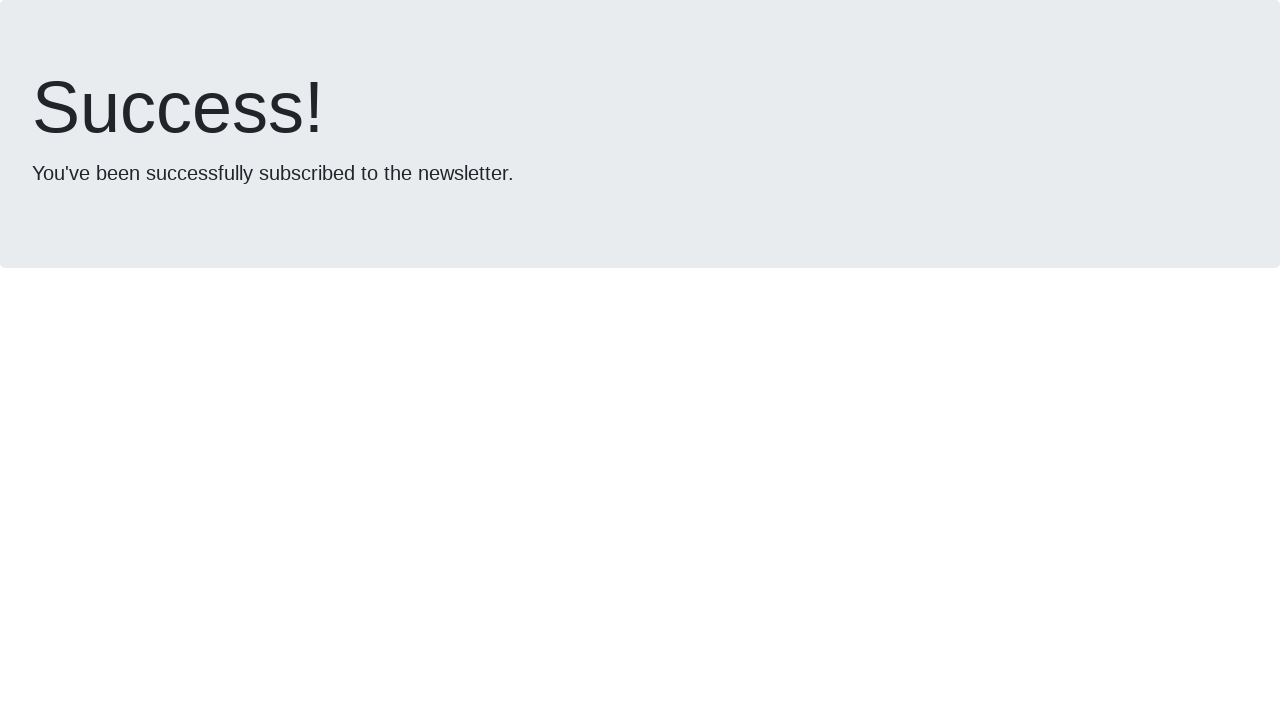

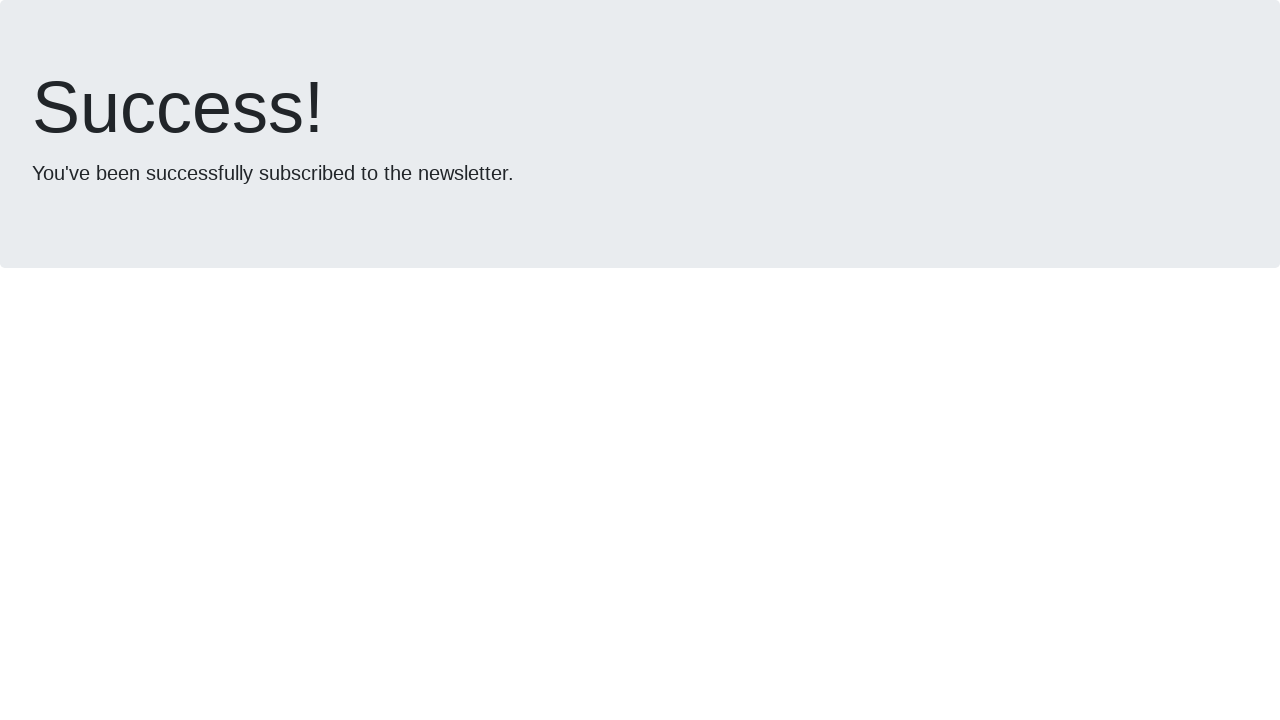